Tests that the search query is retained in the search box after performing a search and allows adding more text

Starting URL: https://www.youtube.com/

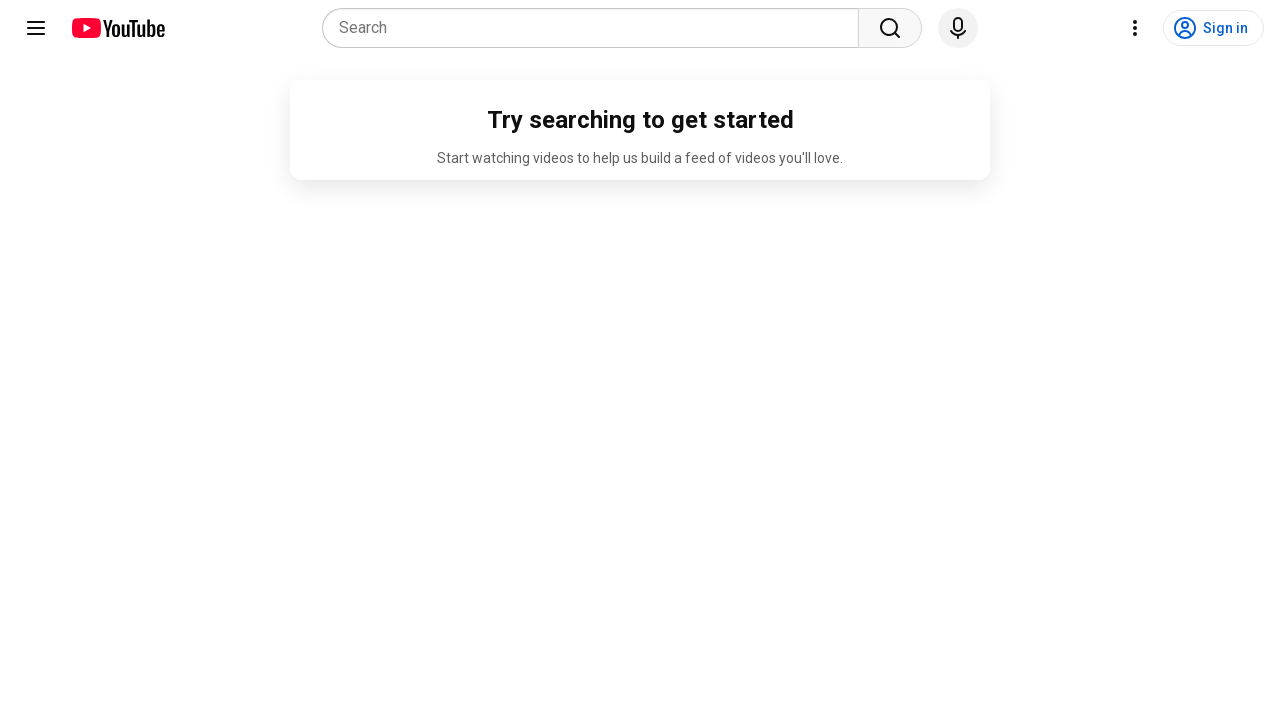

Waited for search box to become visible
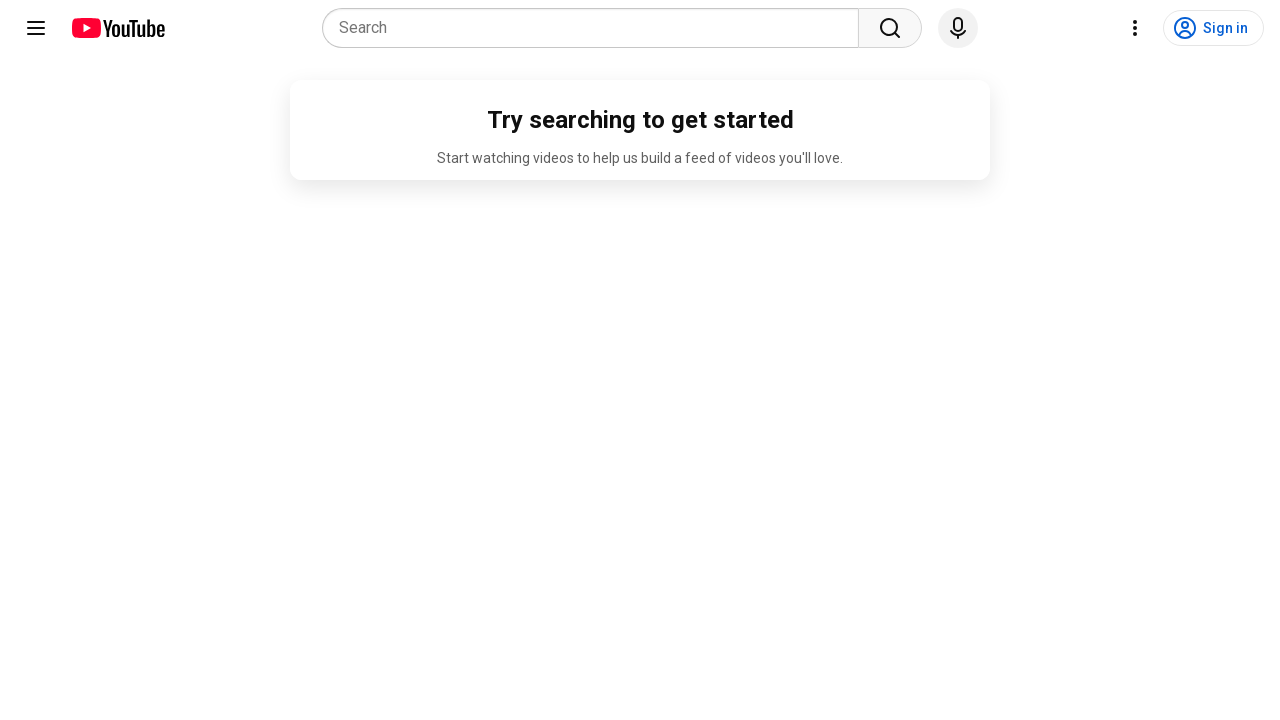

Filled search box with 'FGCU'
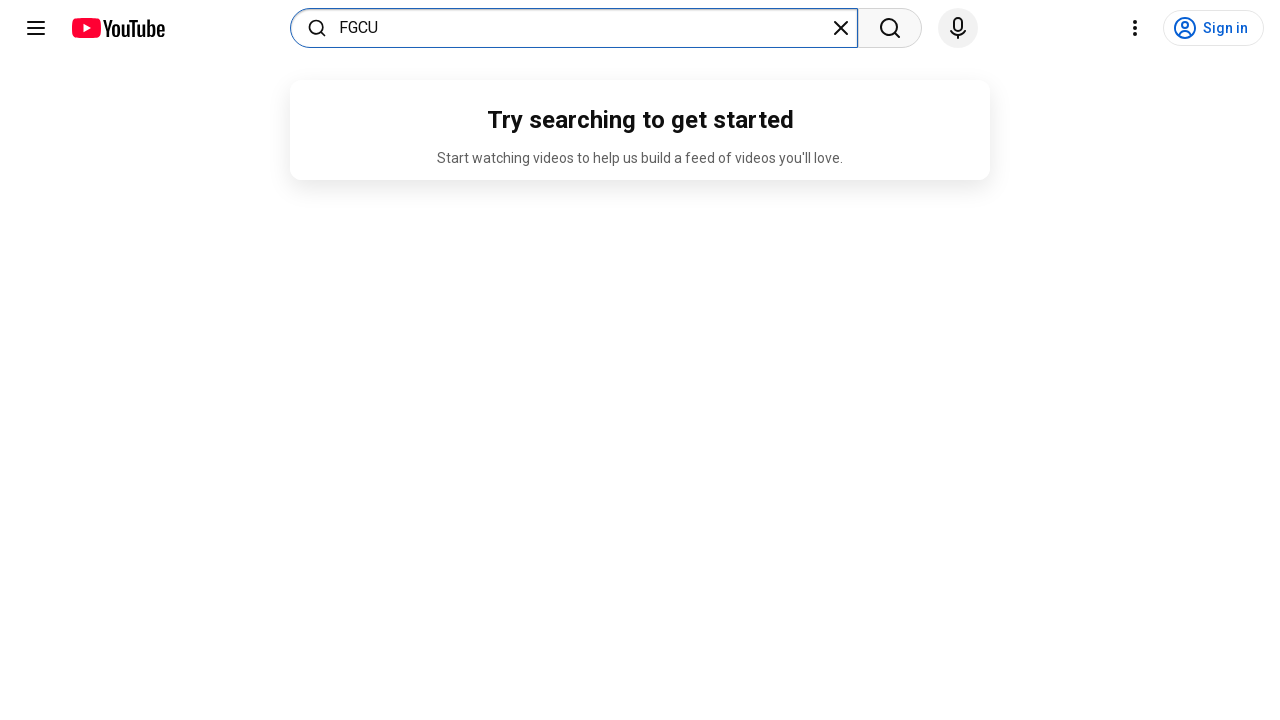

Pressed Enter to perform search
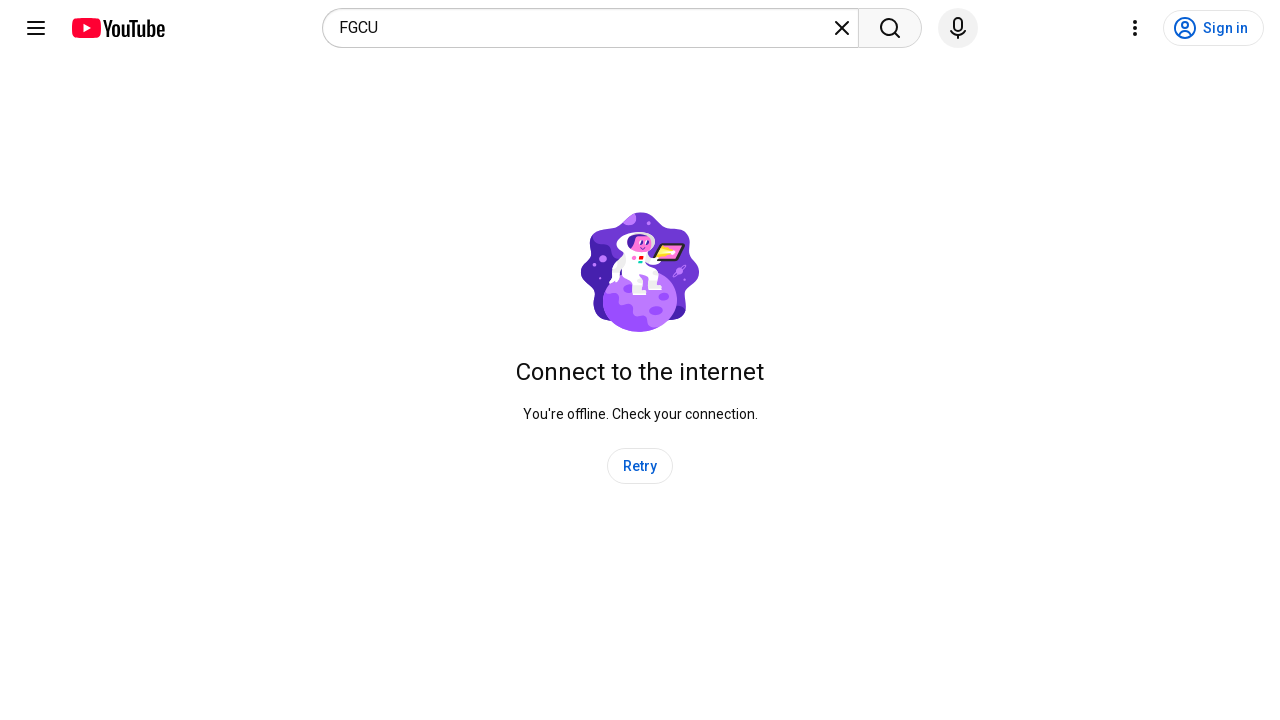

Waited 2 seconds for search results to load
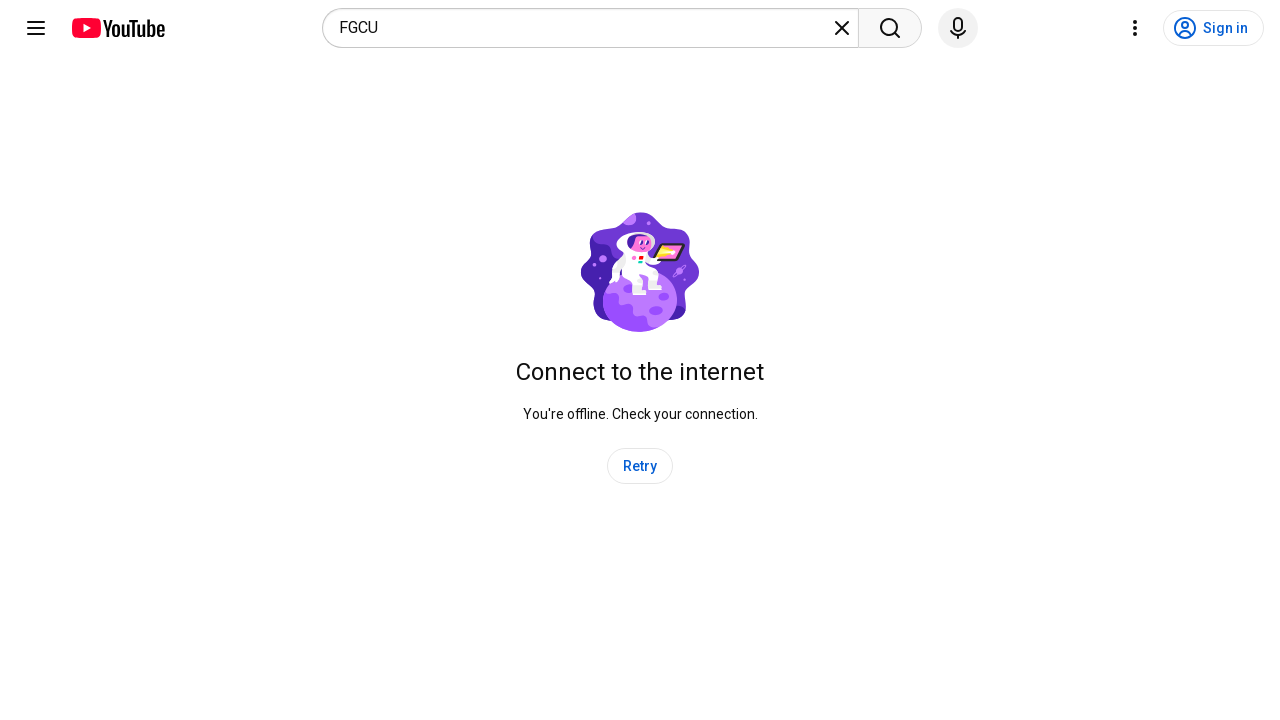

Waited for search box to be visible after search results loaded
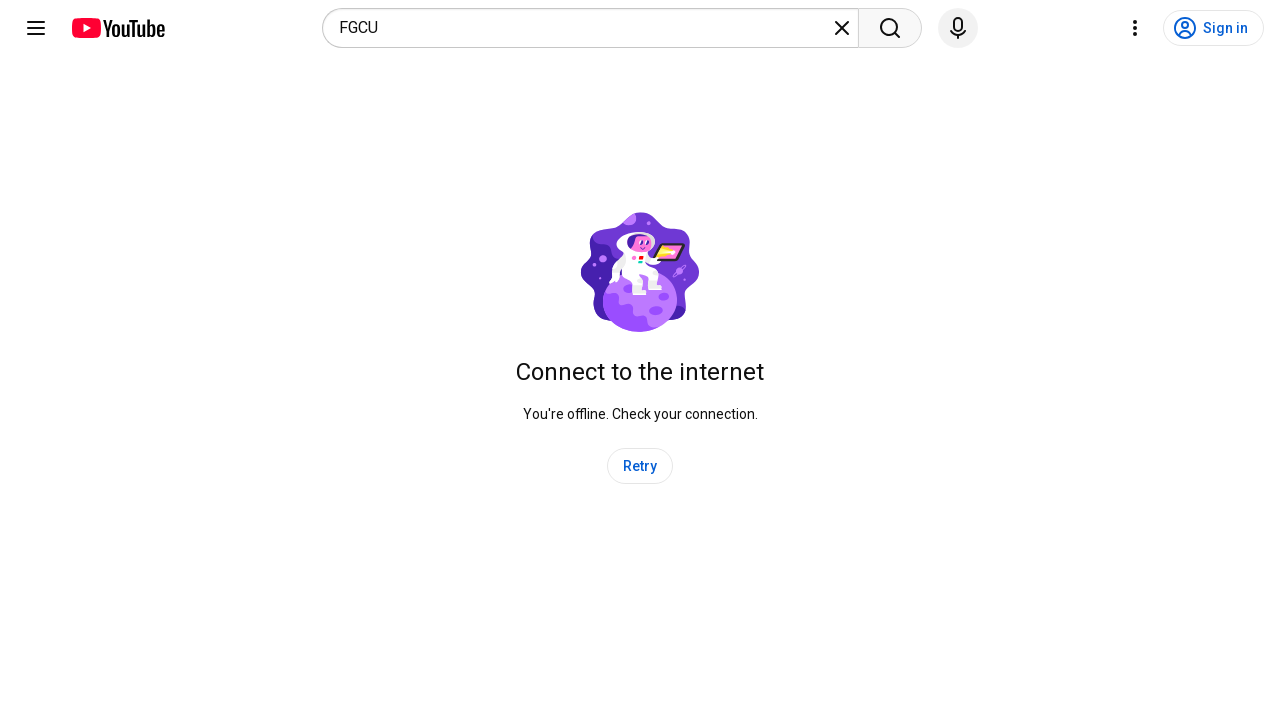

Clicked on search box to focus it
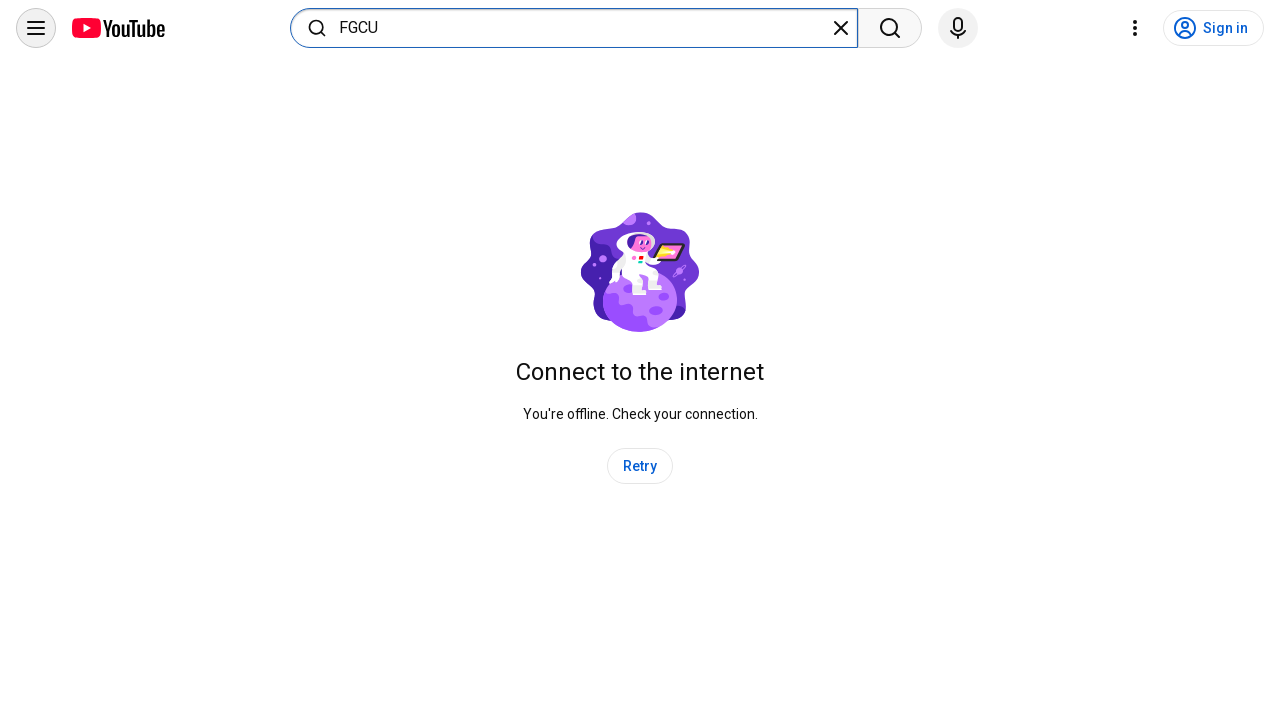

Typed ' campus tour' to add to existing search query
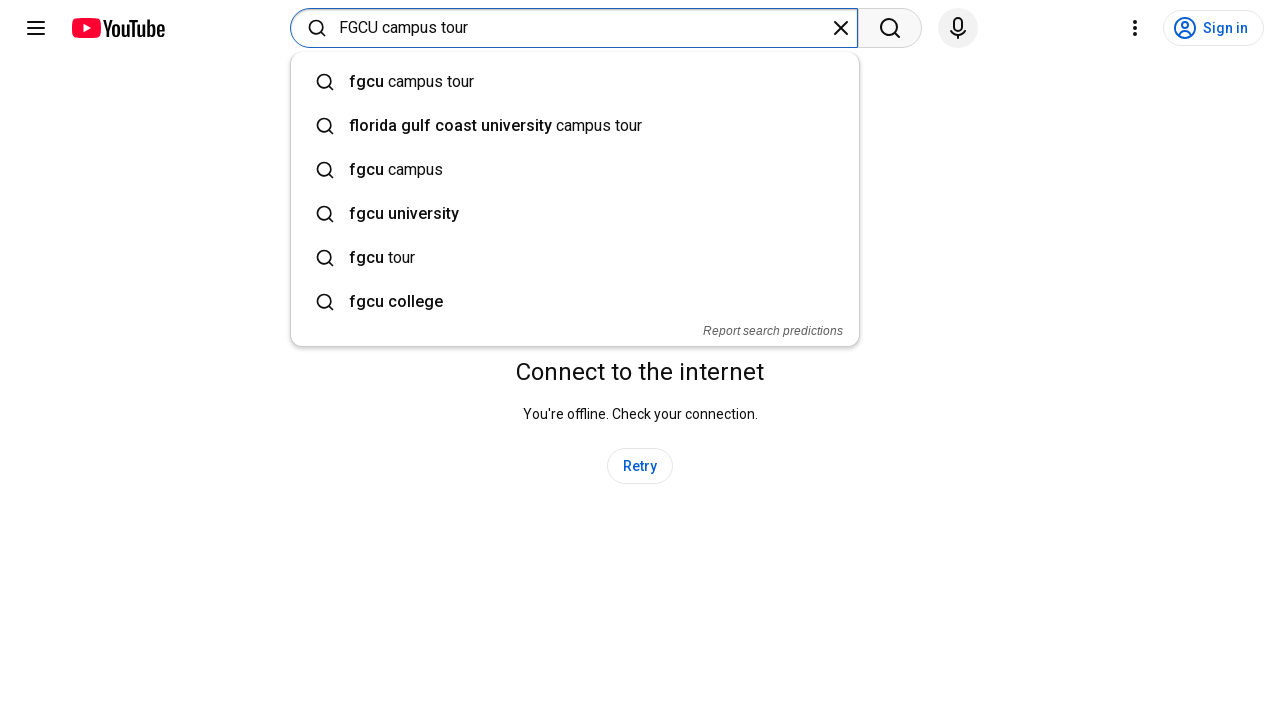

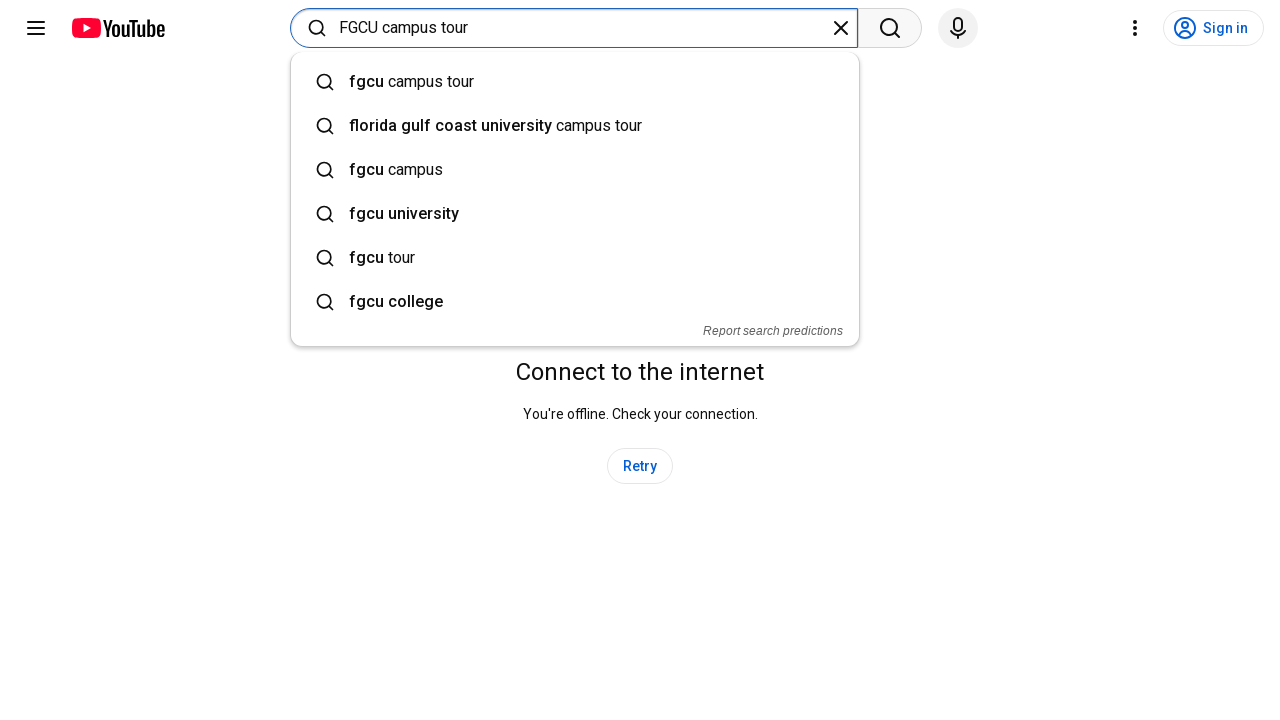